Tests interaction with enabled and disabled input fields on a form, verifying that enabled fields accept text input

Starting URL: https://formy-project.herokuapp.com/enabled

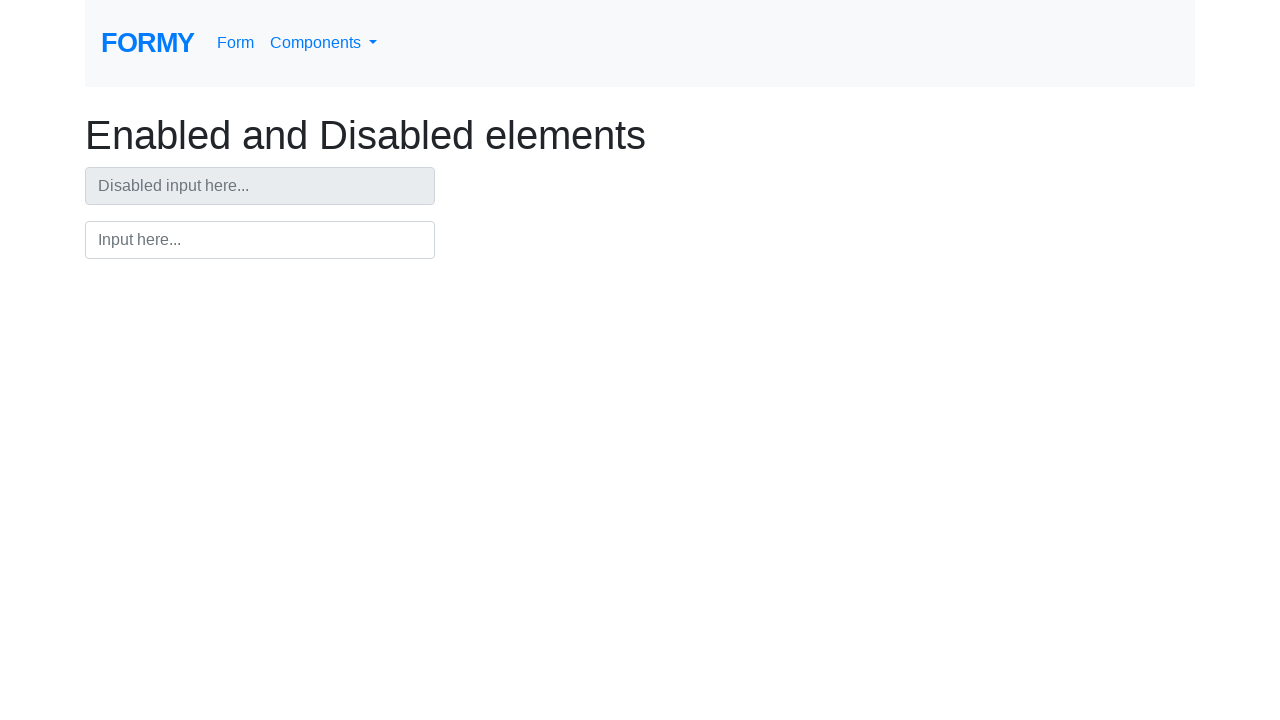

Located the disabled input field
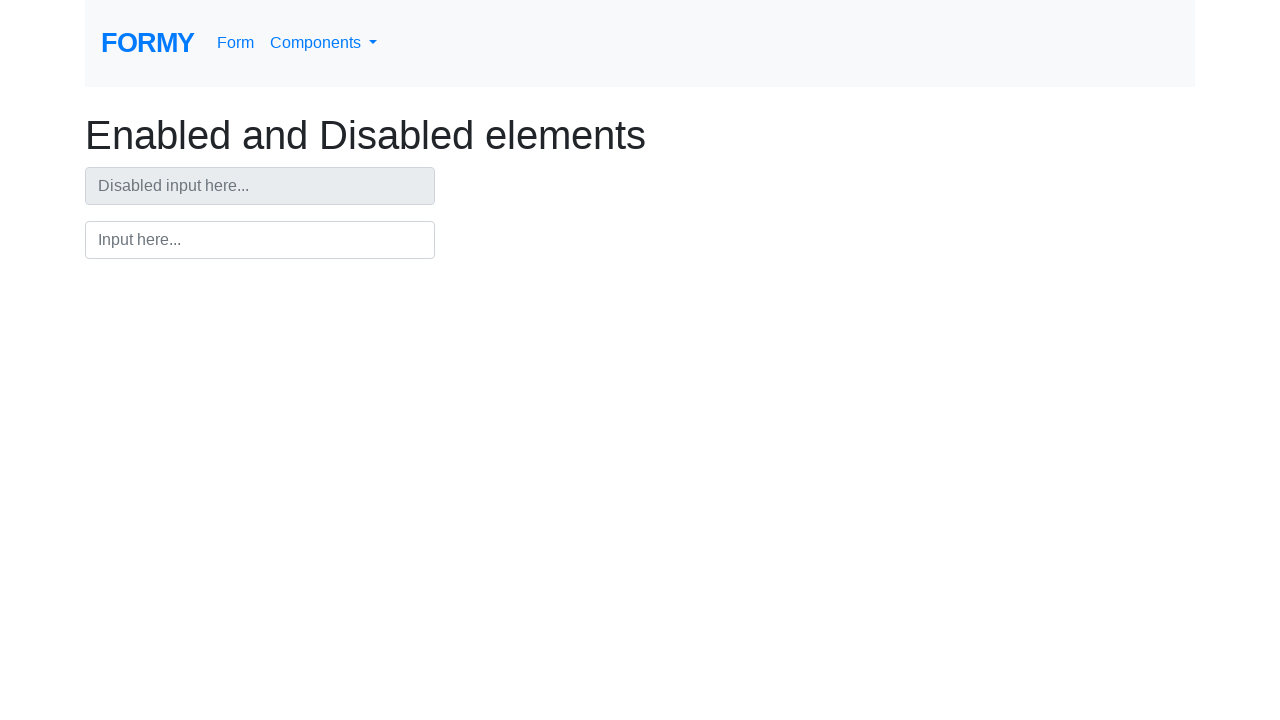

Filled enabled input field with 'Testing website' on #input
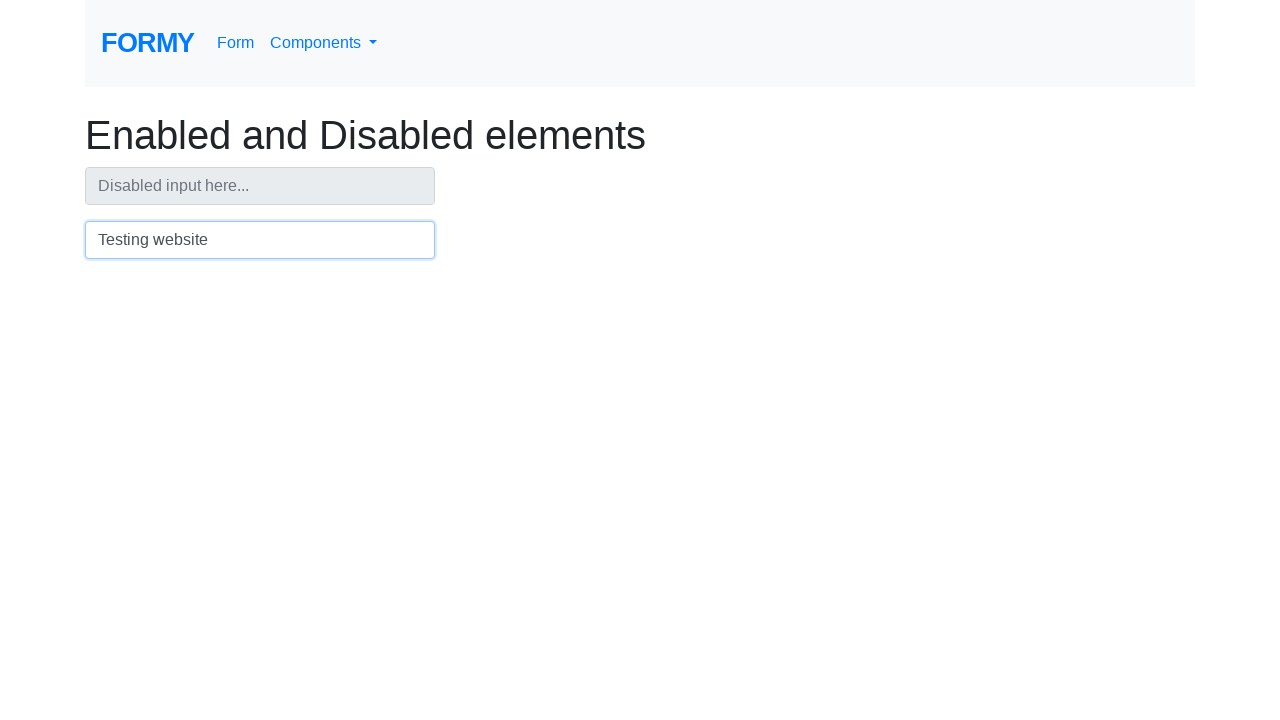

Pressed Enter key in enabled input field on #input
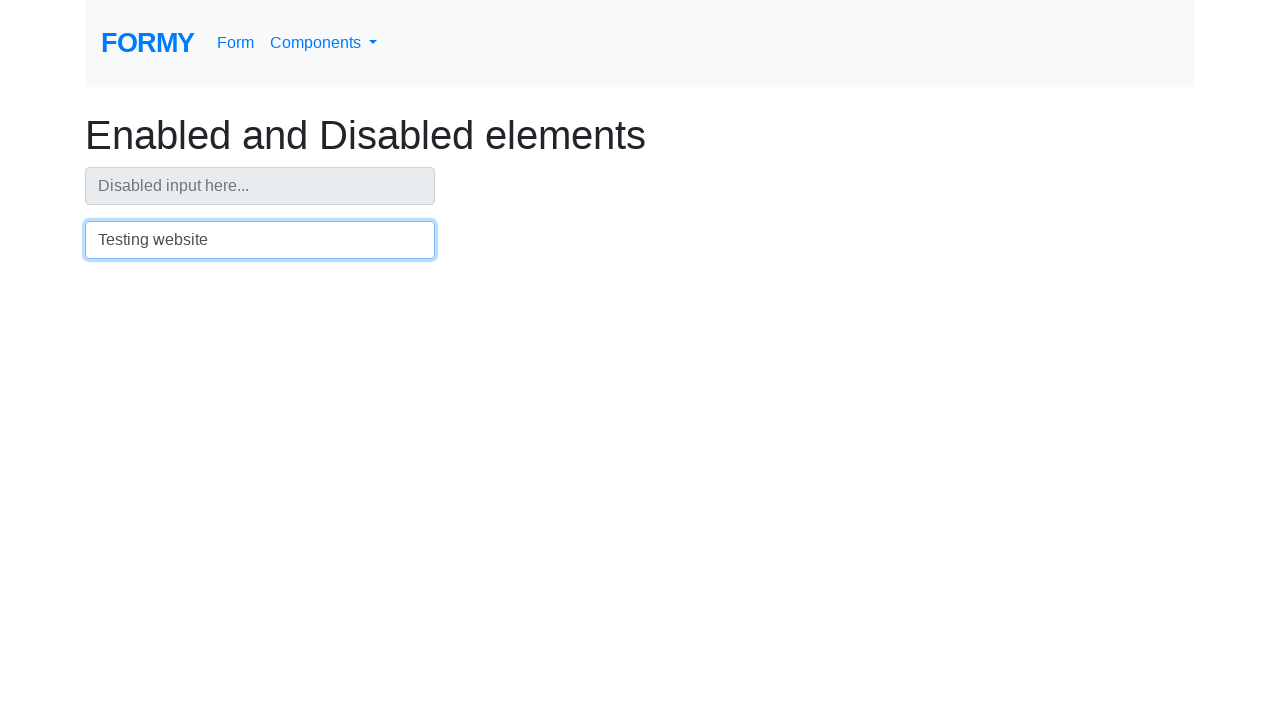

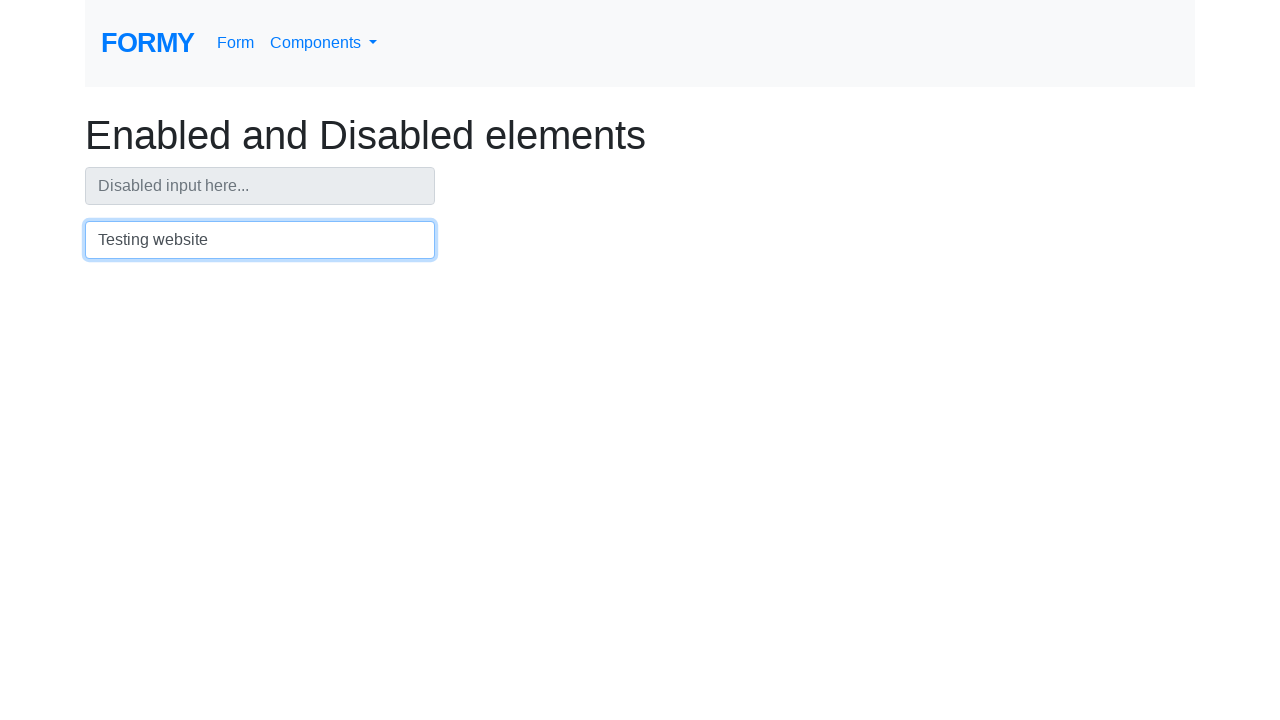